Navigates to the Deque Labs broken workshop demo page and clicks on the first recipe card button.

Starting URL: https://broken-workshop.dequelabs.com/

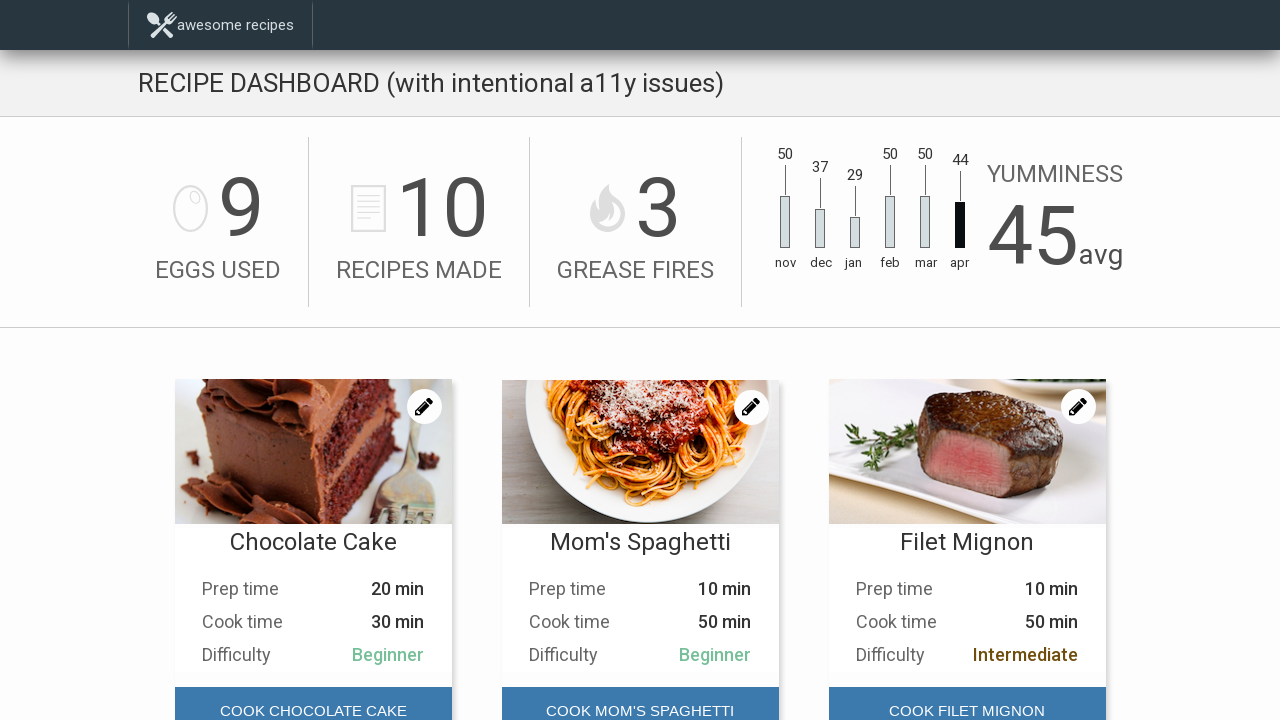

Navigated to Deque Labs broken workshop demo page
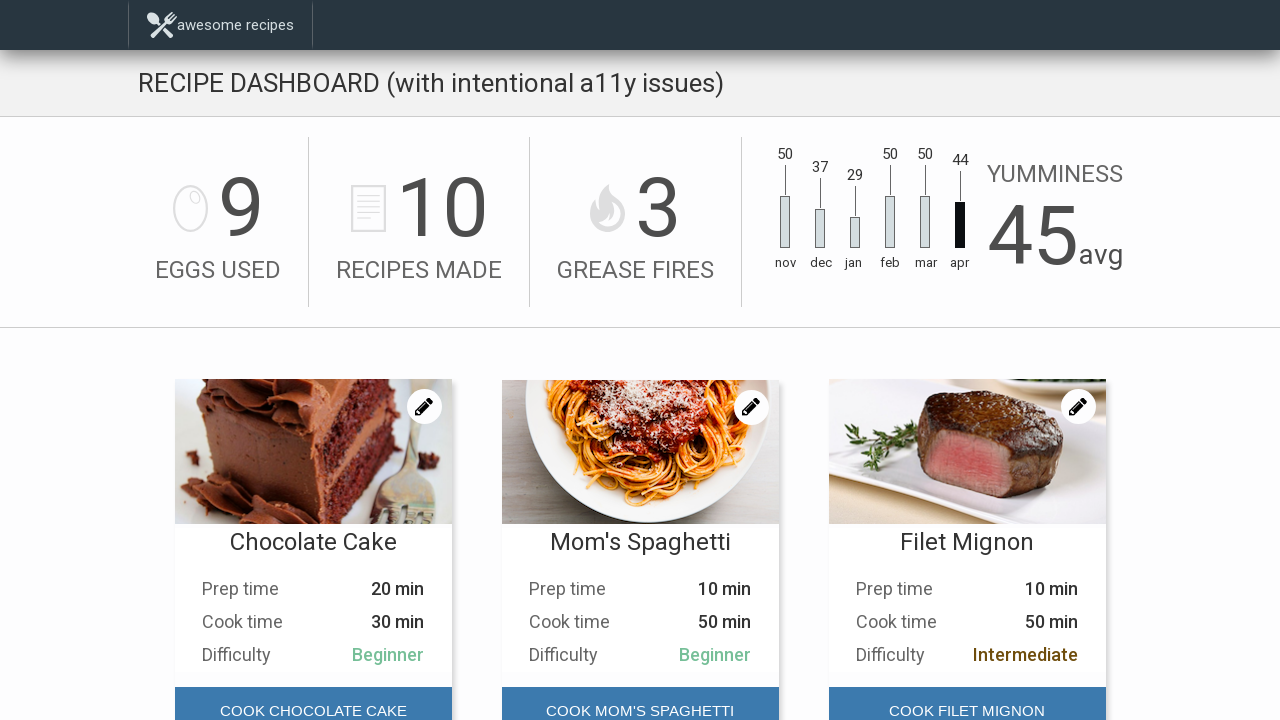

Recipes section loaded
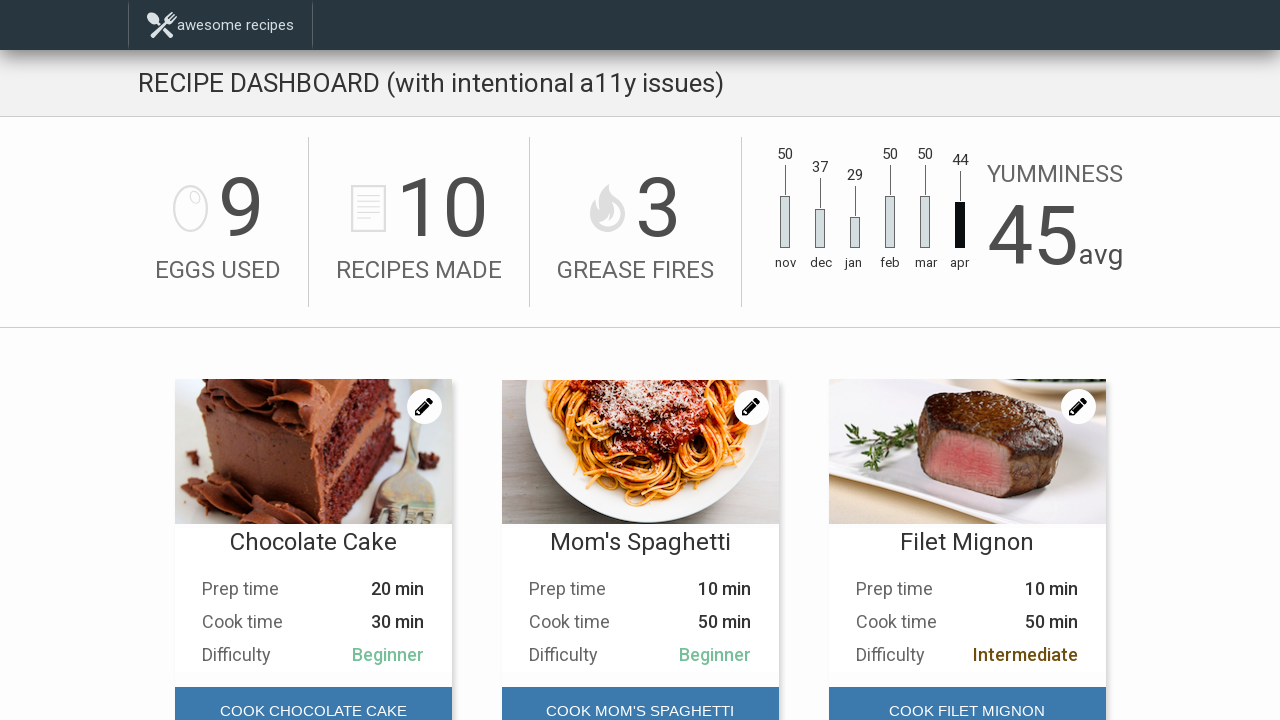

Clicked button on the first recipe card at (313, 696) on #main-content > div.Recipes > div:nth-child(1) > div.Recipes__card-foot > button
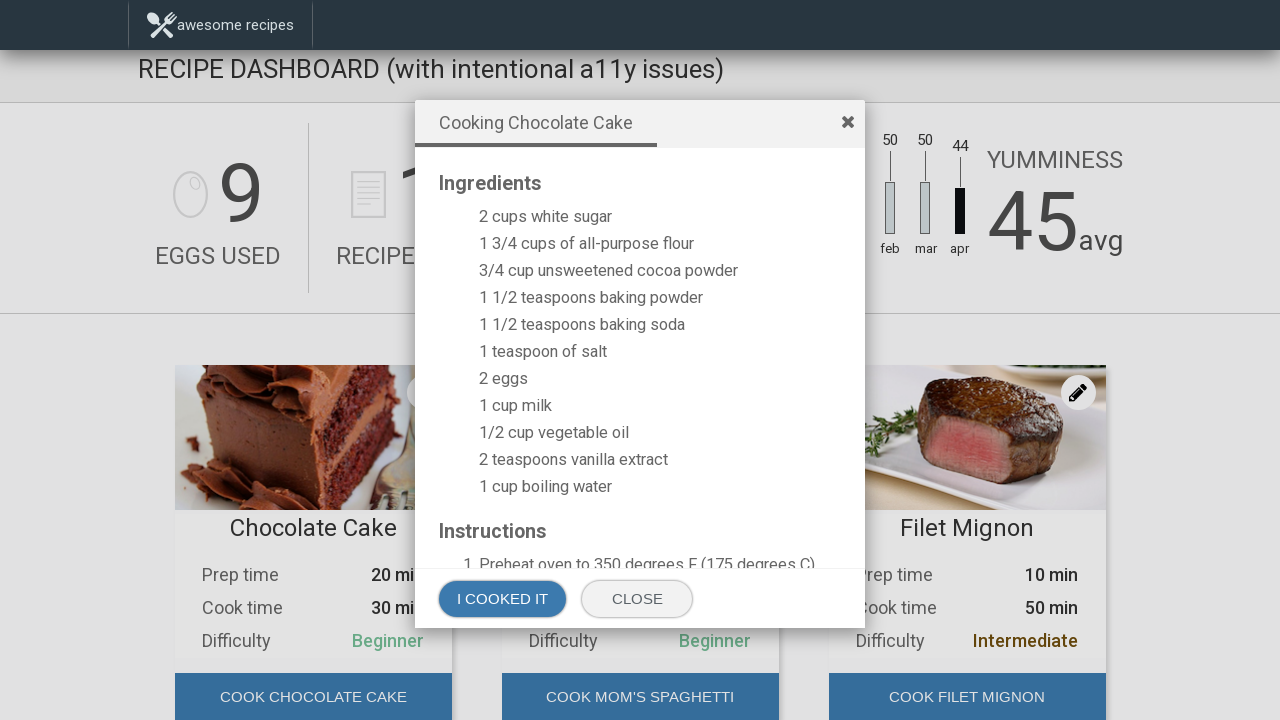

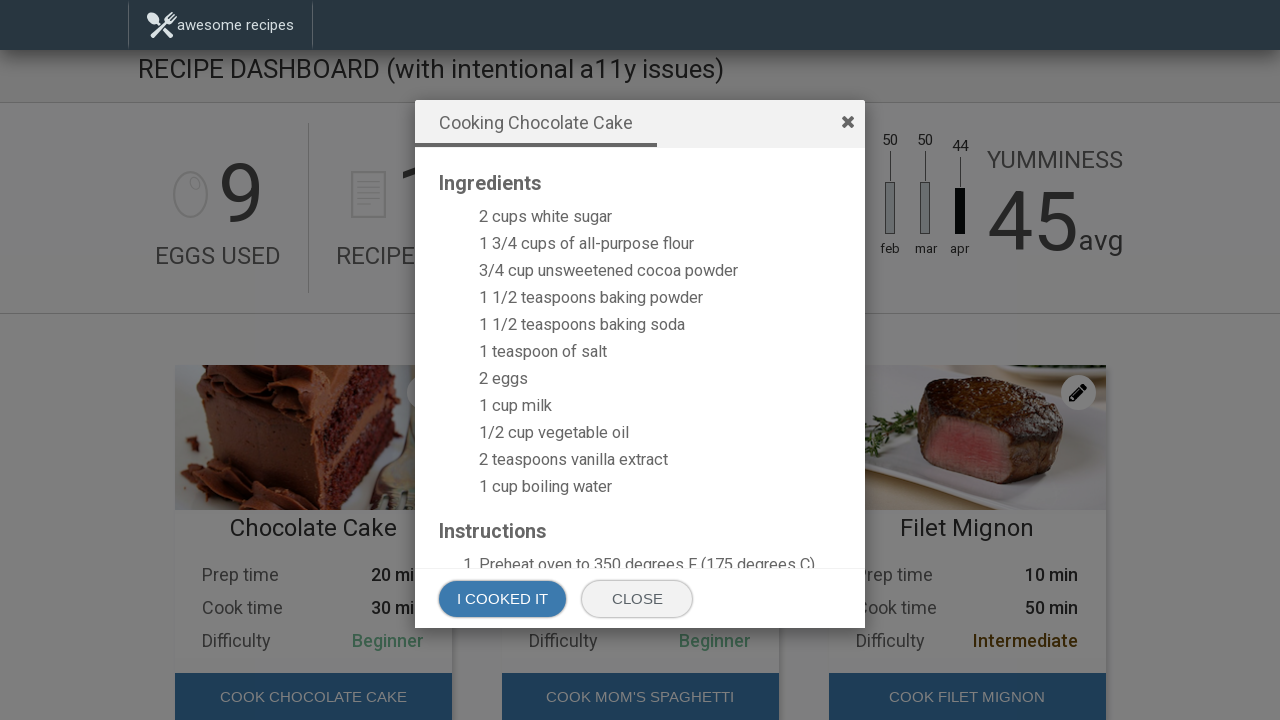